Solves a math problem by reading a value from the page, calculating the result using a logarithmic formula, and submitting the answer along with checkbox and radio button selections

Starting URL: http://suninjuly.github.io/math.html

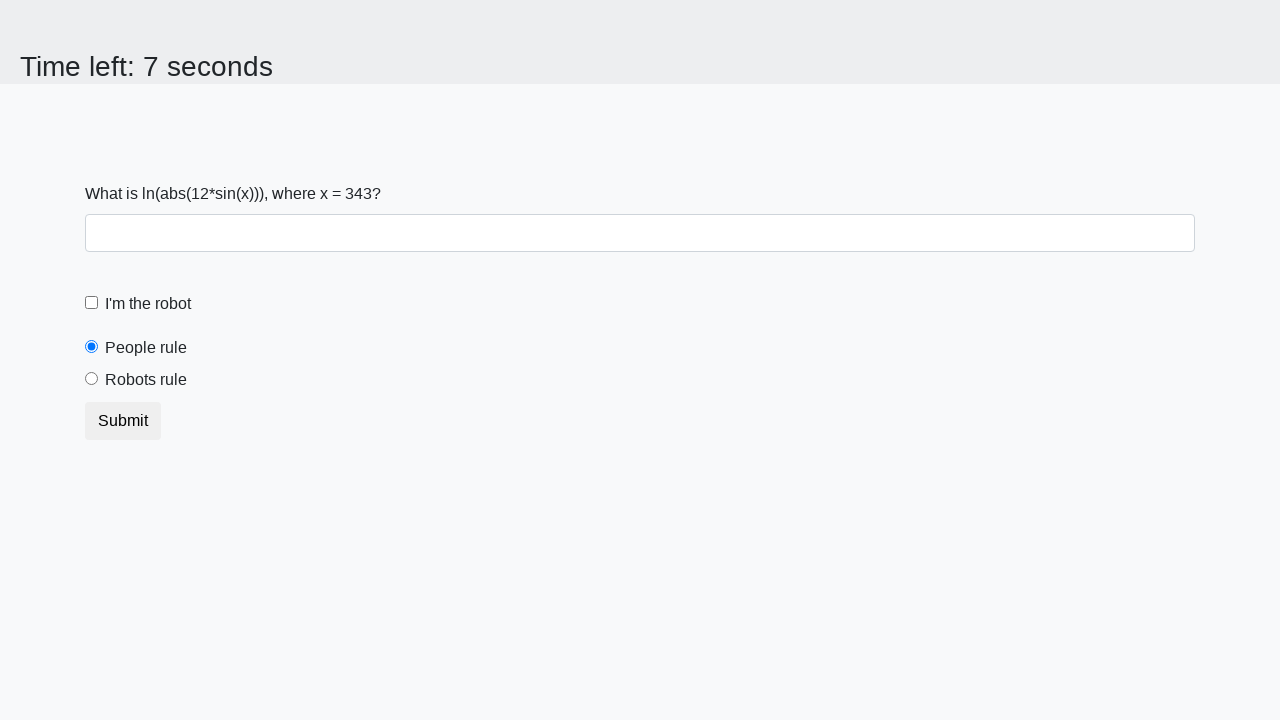

Read x value from page element #input_value
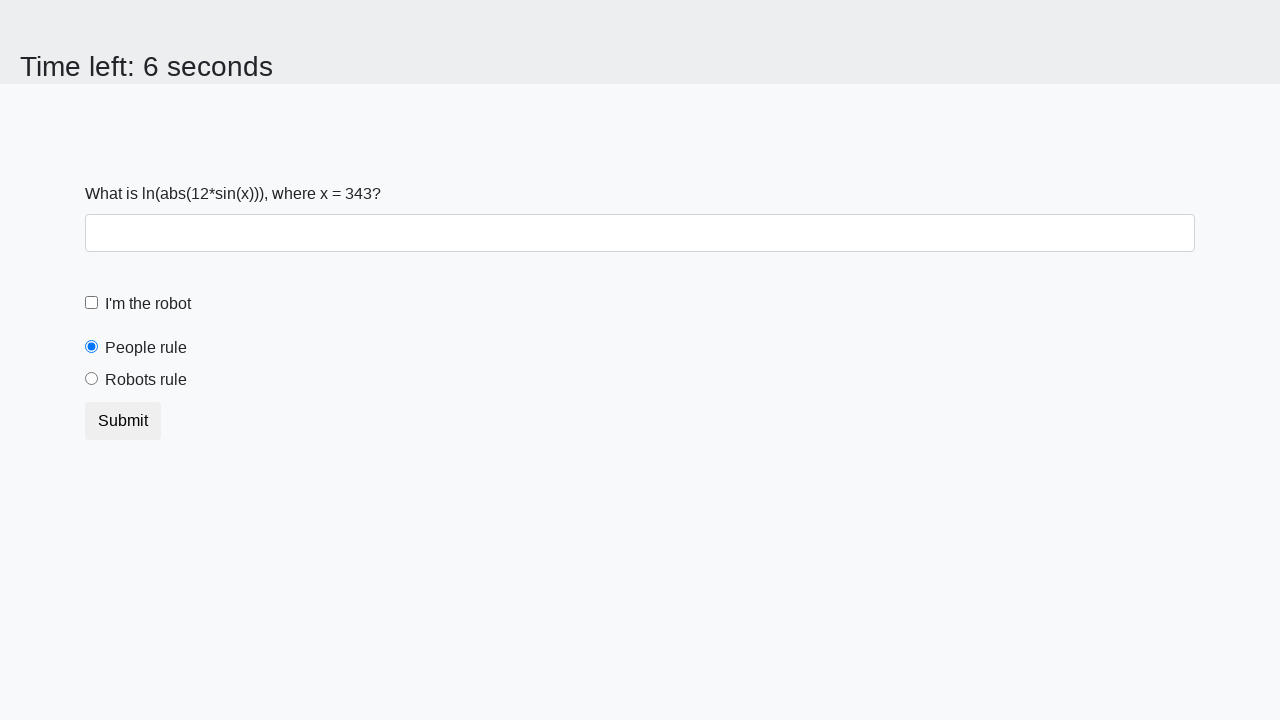

Calculated logarithmic result: 1.8624012435458828
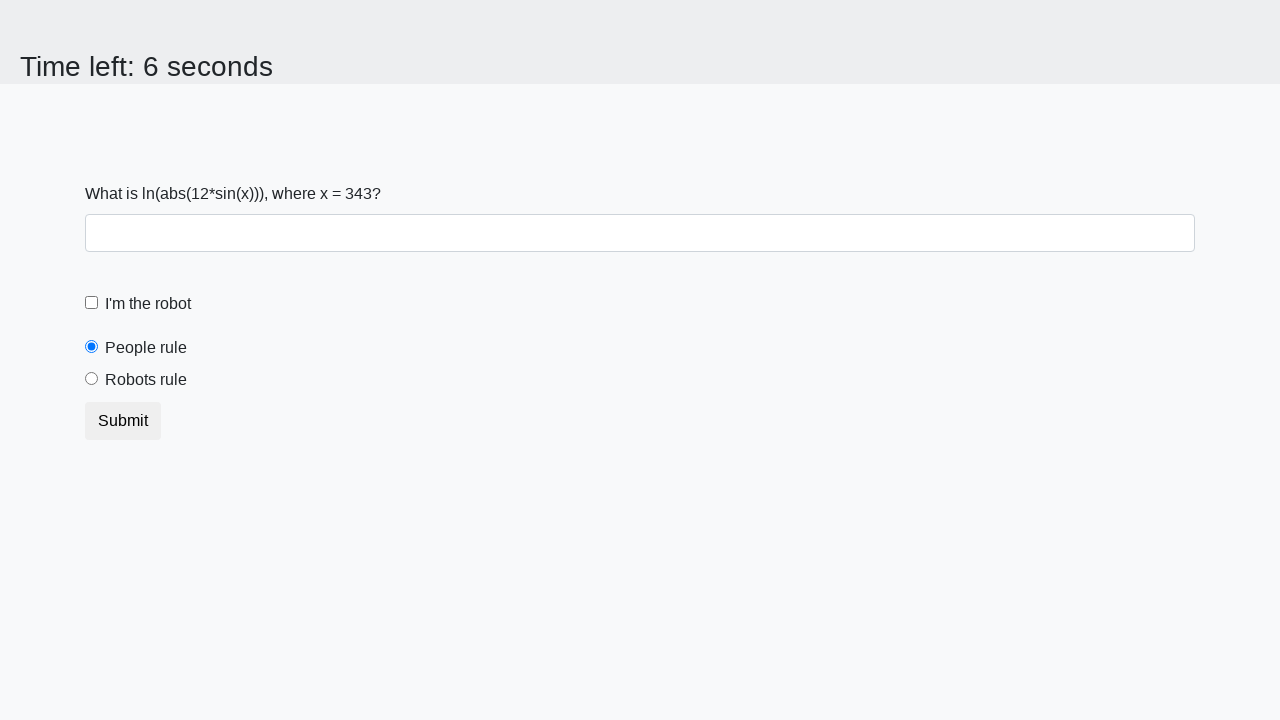

Filled answer field with calculated value on #answer
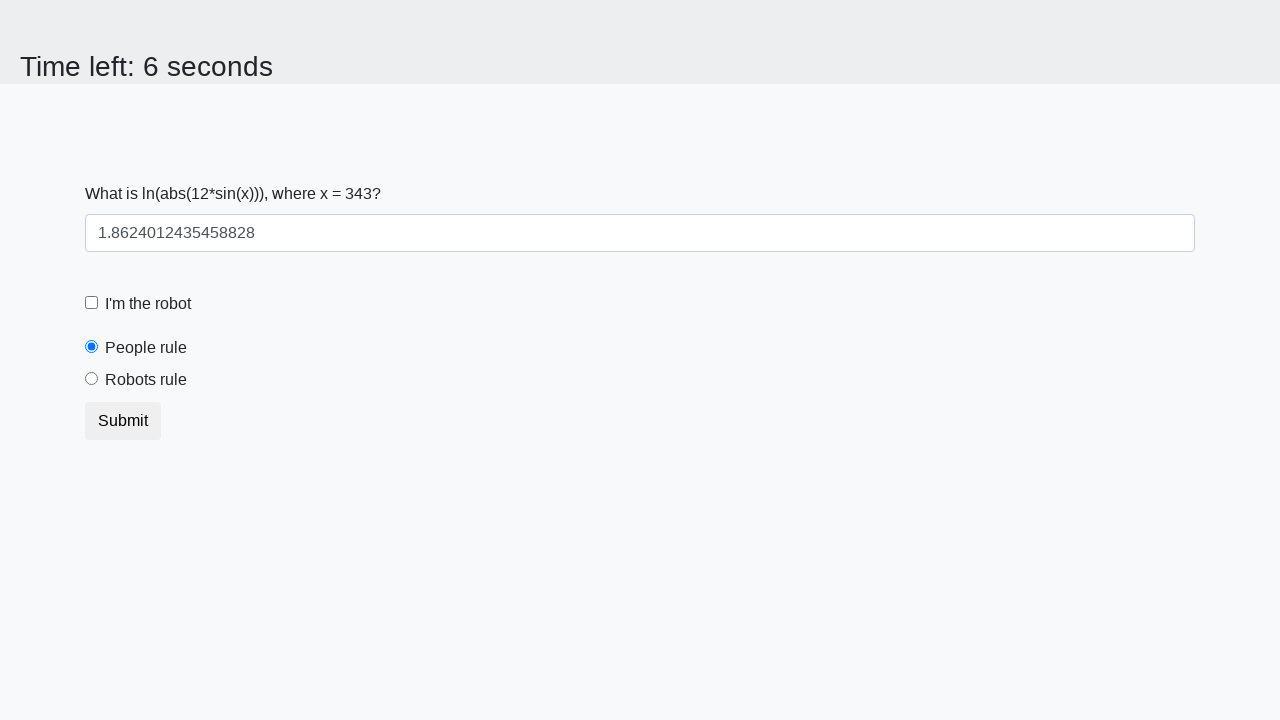

Checked 'I'm the robot' checkbox at (92, 303) on #robotCheckbox
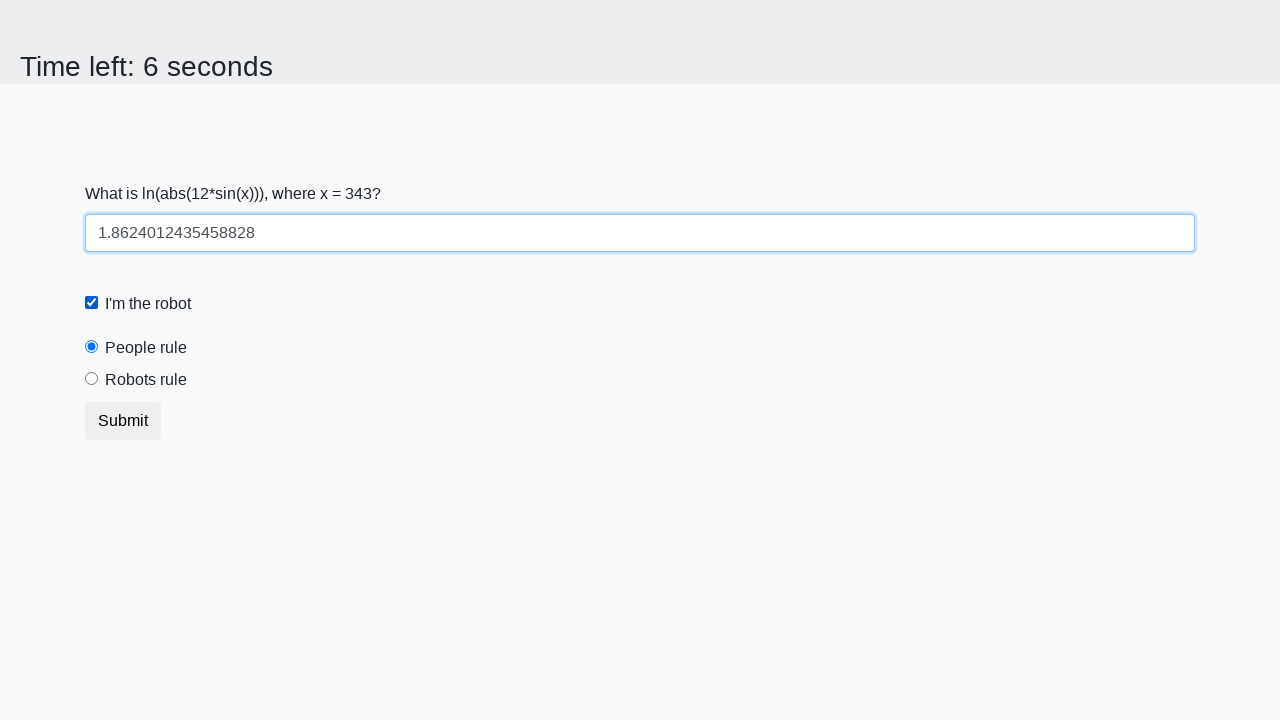

Selected 'Robots rule!' radio button at (92, 379) on #robotsRule
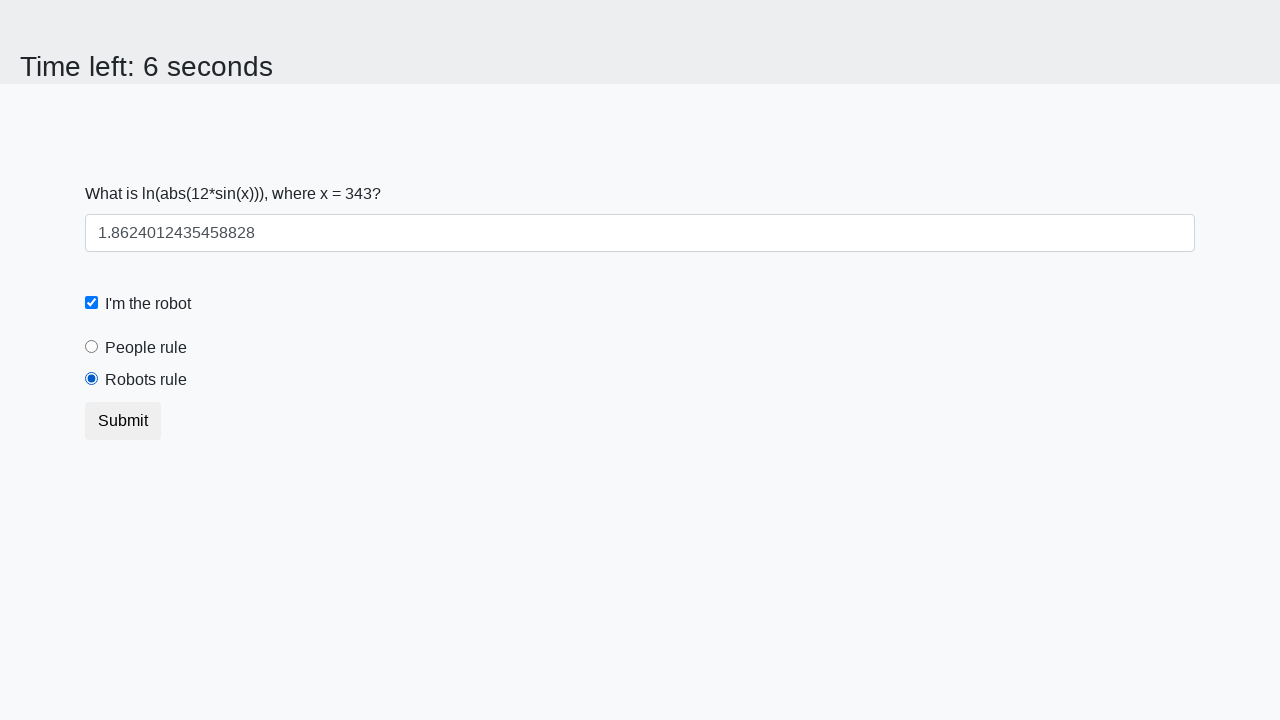

Clicked submit button at (123, 421) on button.btn
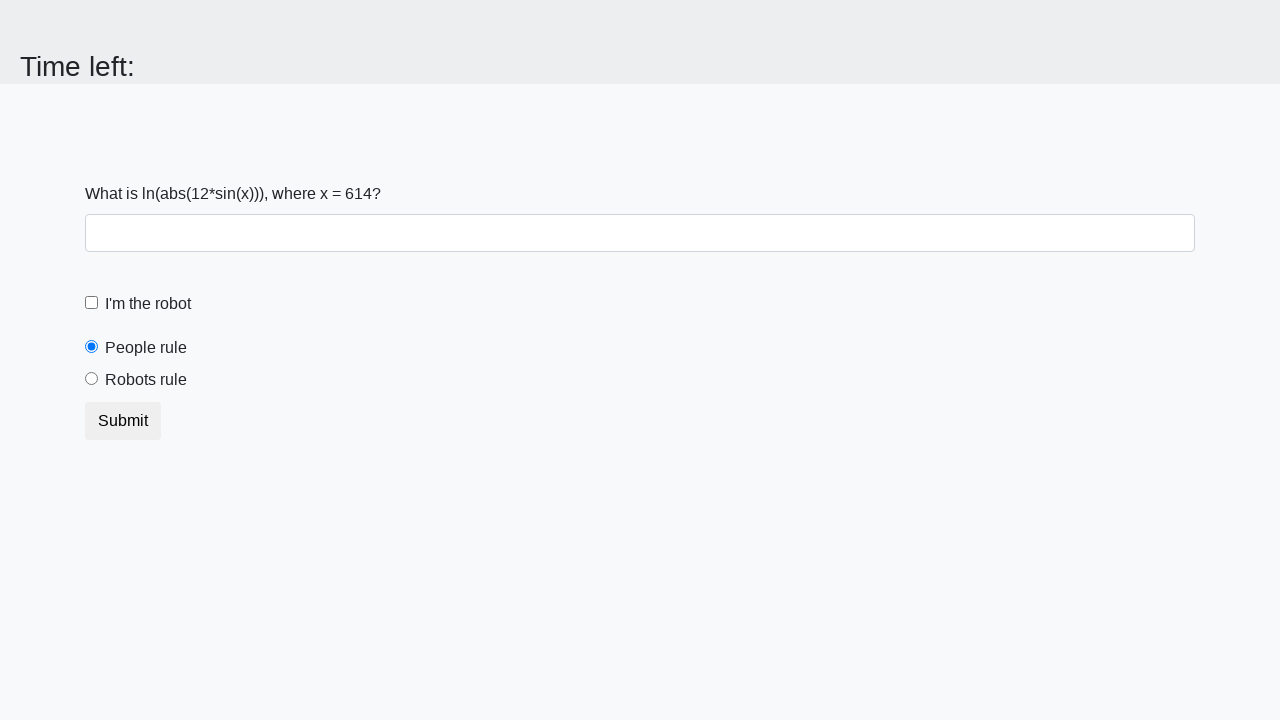

Set up alert handler to accept dialogs
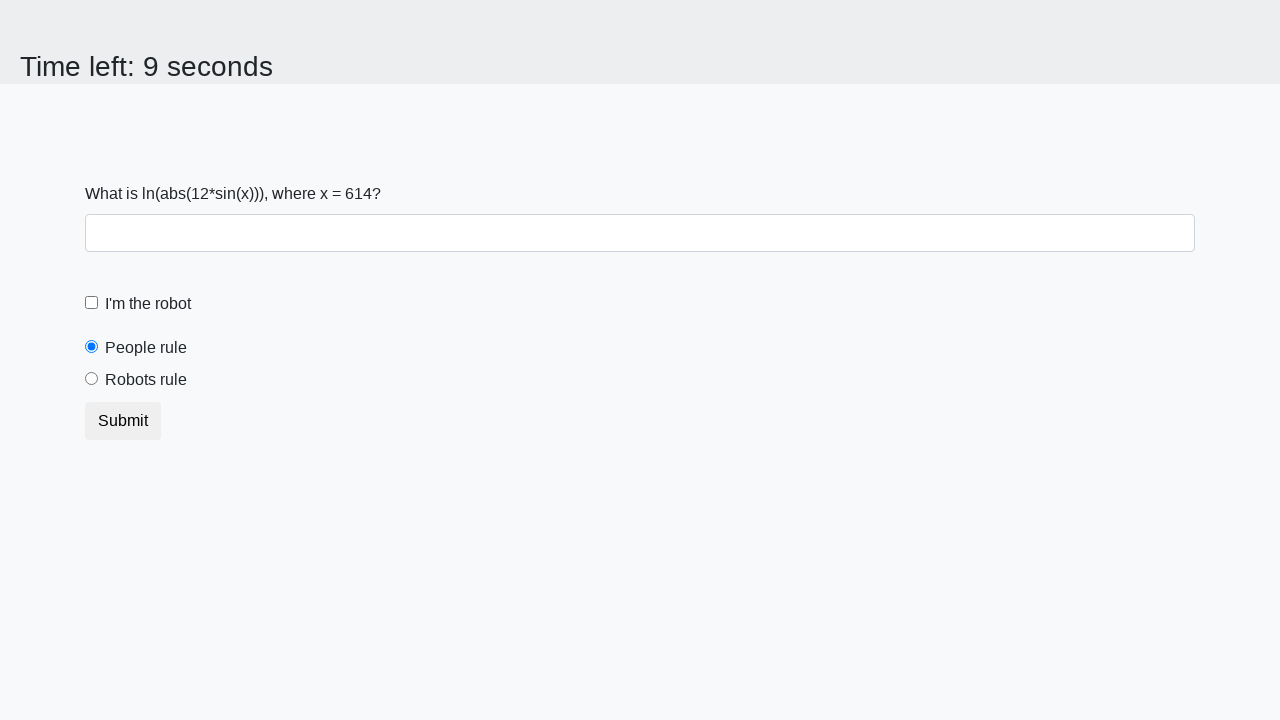

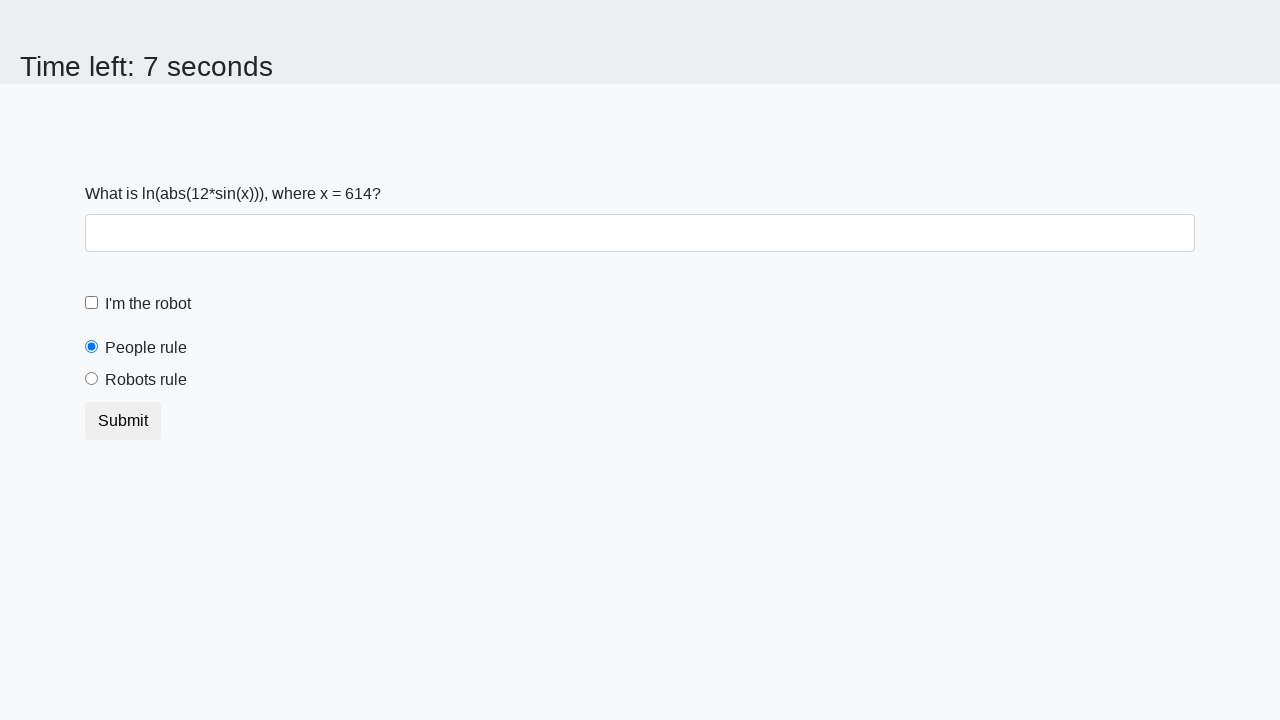